Tests navigation on the Edureka website by clicking on the Courses link from the homepage.

Starting URL: http://www.edureka.co

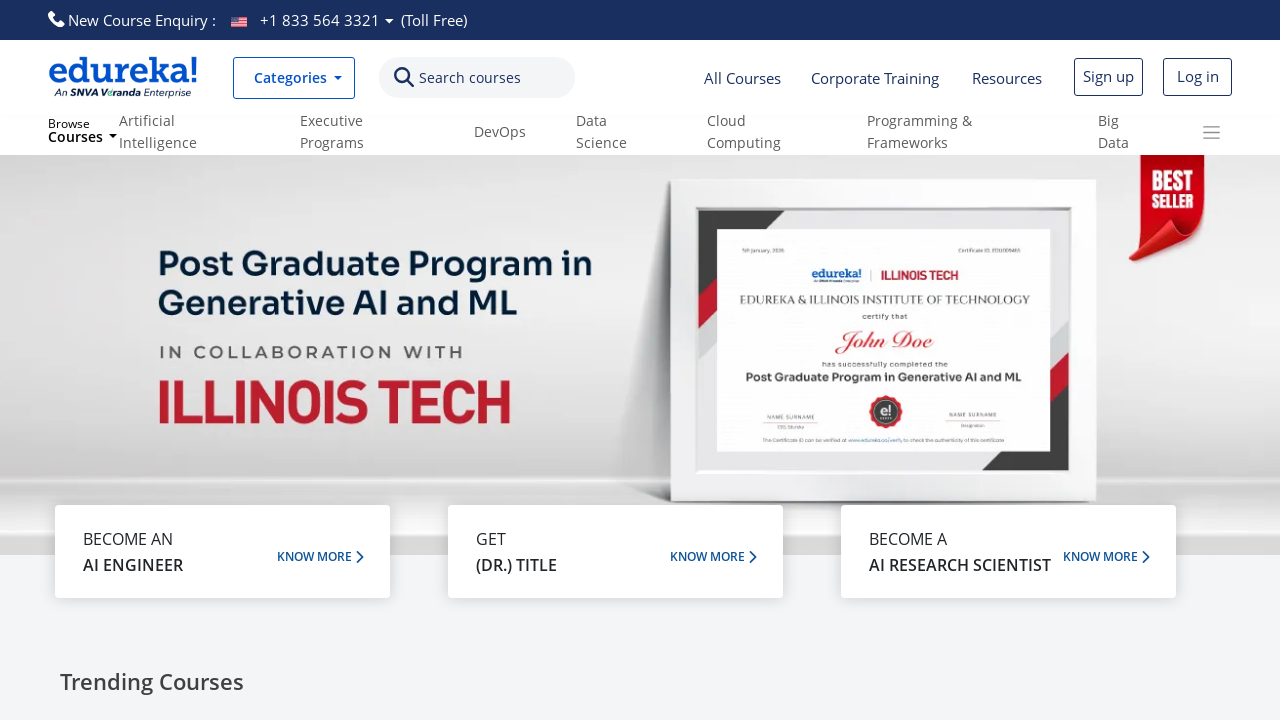

Navigated to Edureka homepage
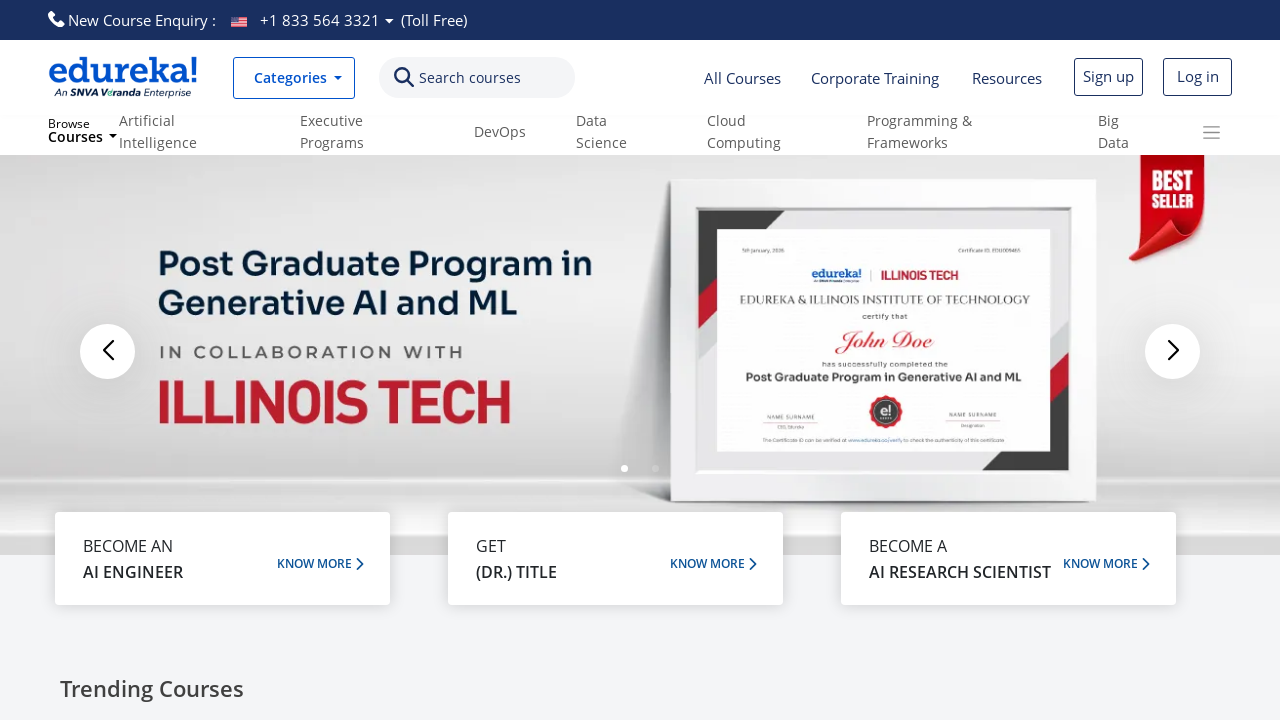

Clicked on the Courses link at (470, 78) on text=Courses
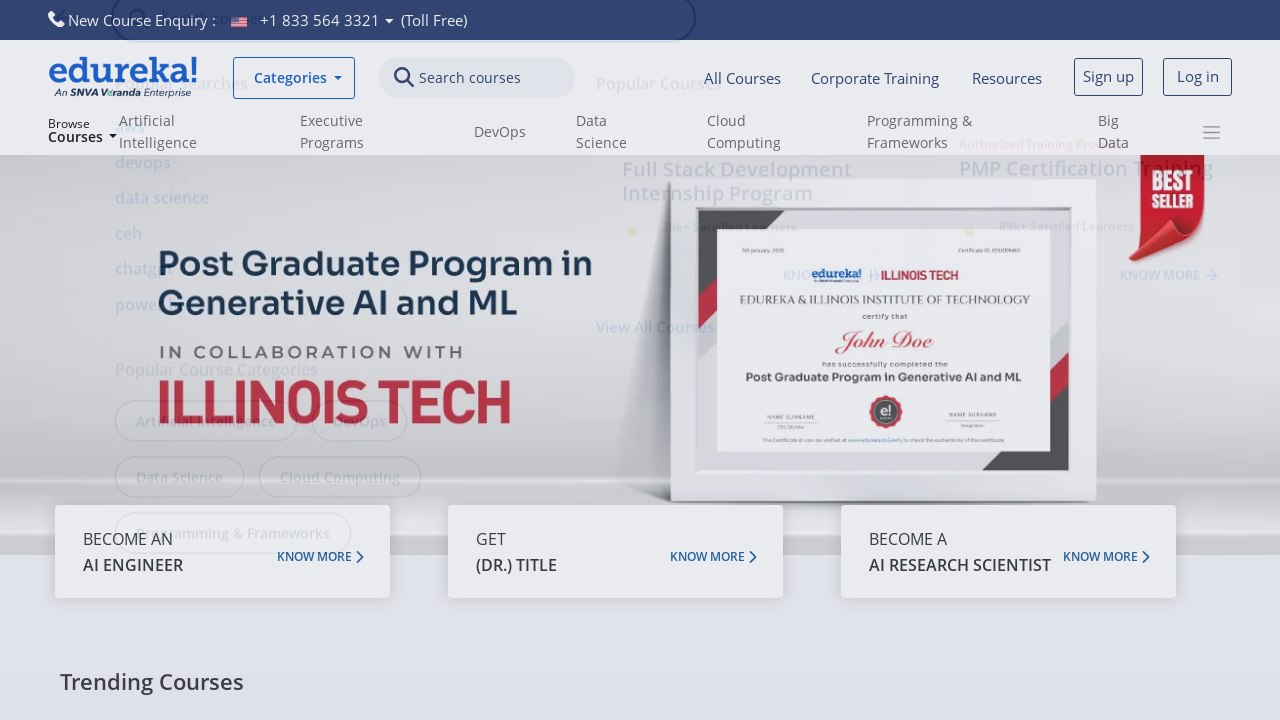

Navigation to Courses page completed and network became idle
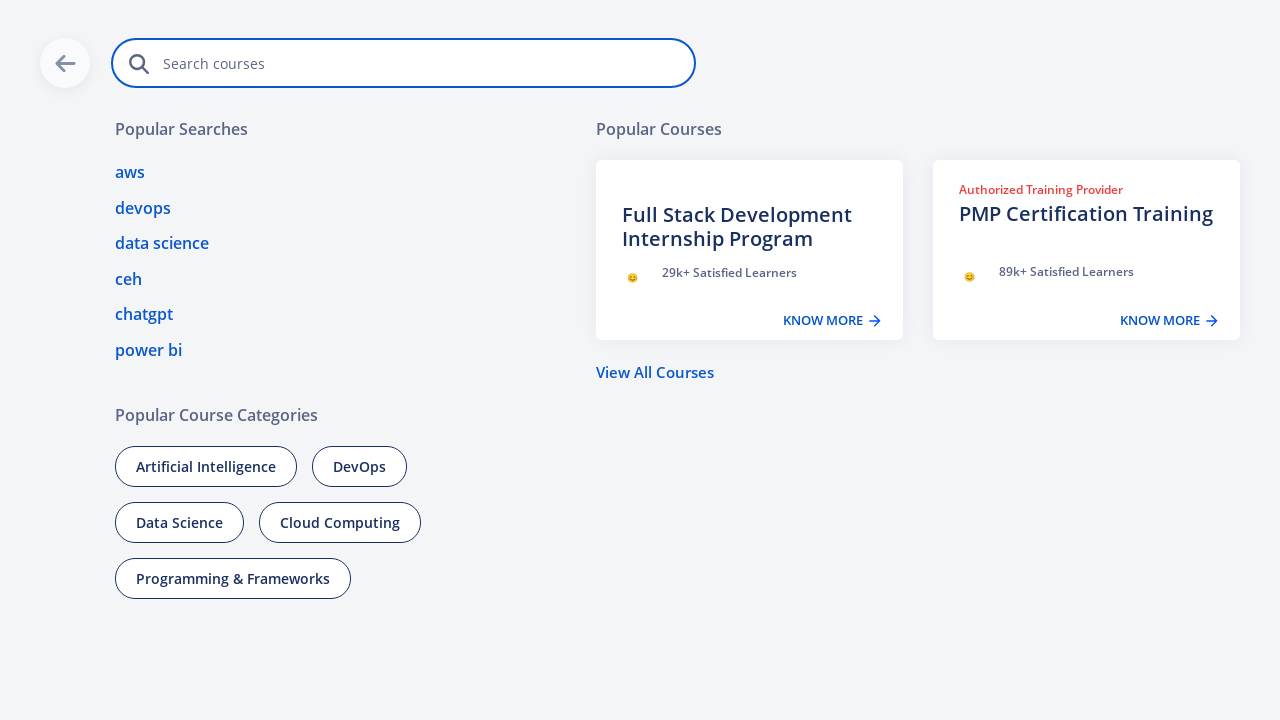

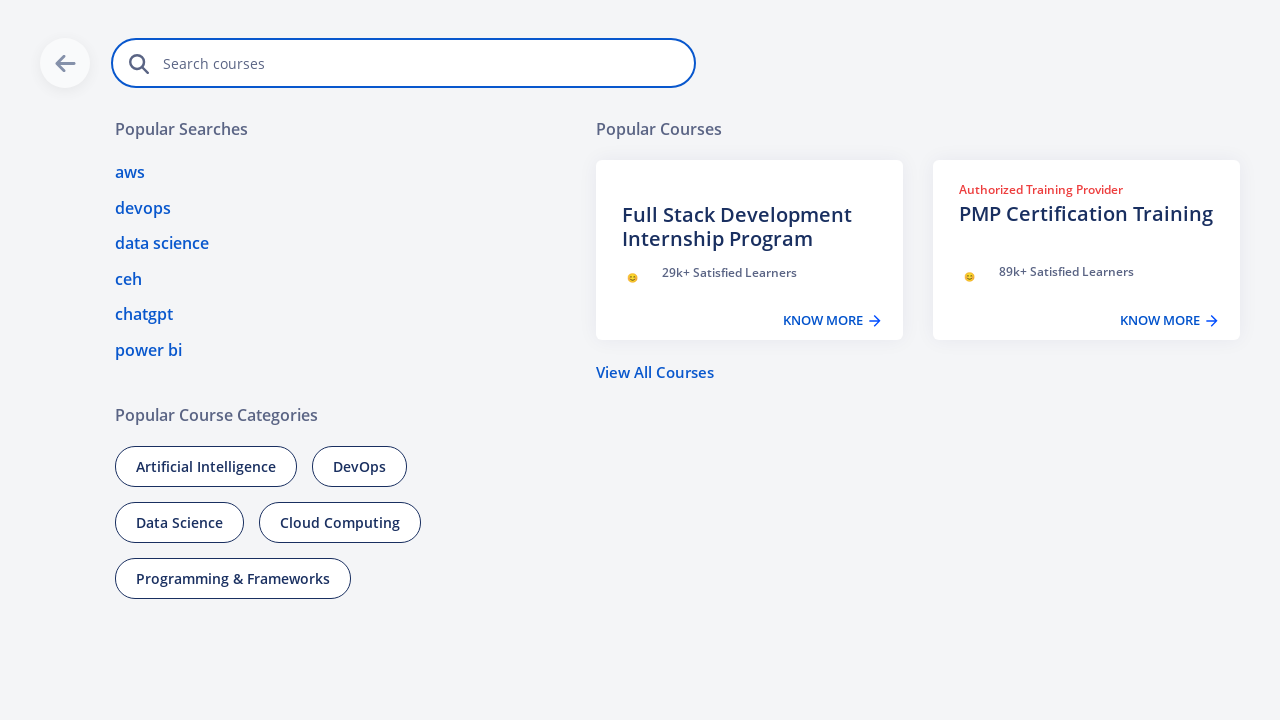